Tests window handling by clicking a link that opens a new tab, switching to the new tab, and verifying its title is "New Window"

Starting URL: https://the-internet.herokuapp.com/windows

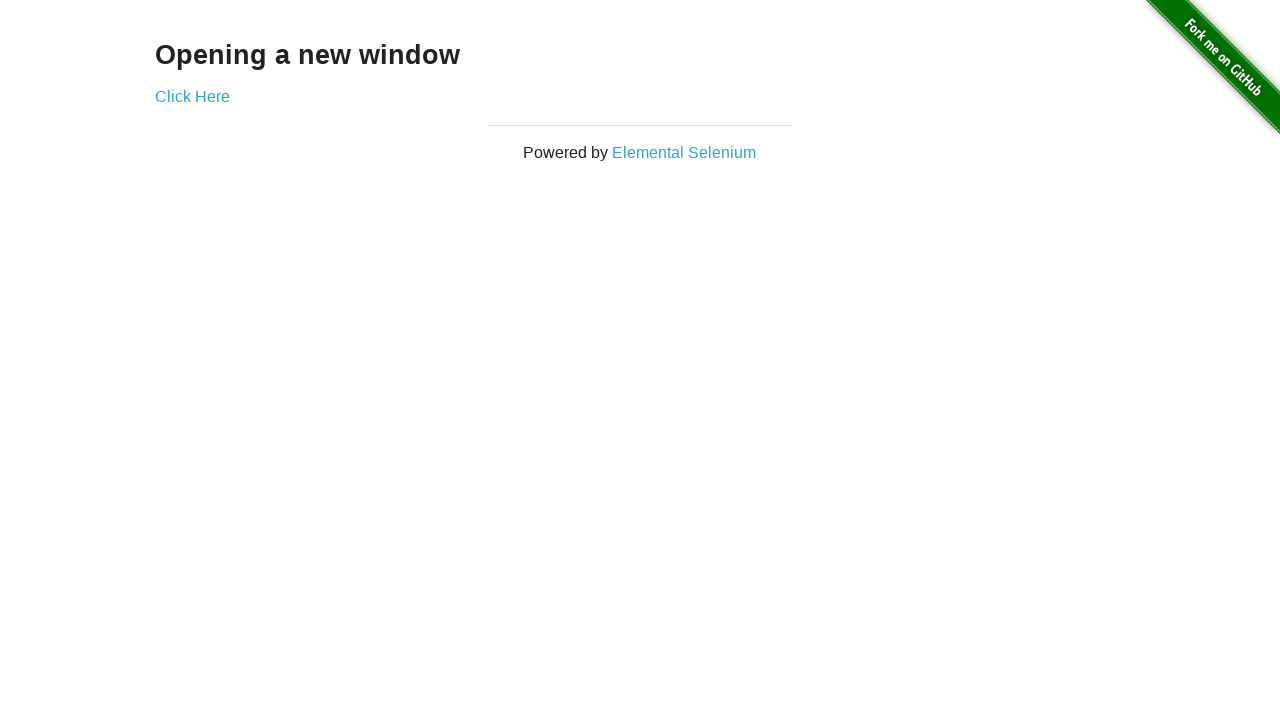

Navigated to https://the-internet.herokuapp.com/windows
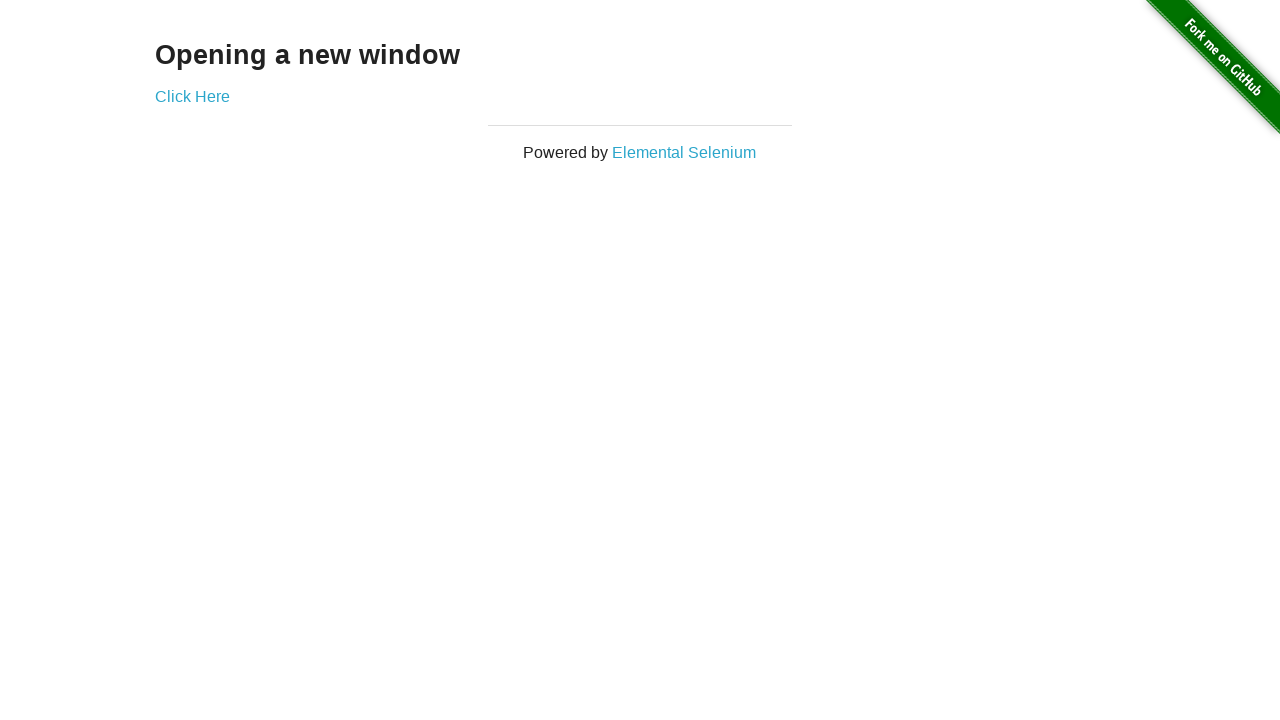

Clicked 'Click Here' link to open new tab at (192, 96) on xpath=//*[text()='Click Here']
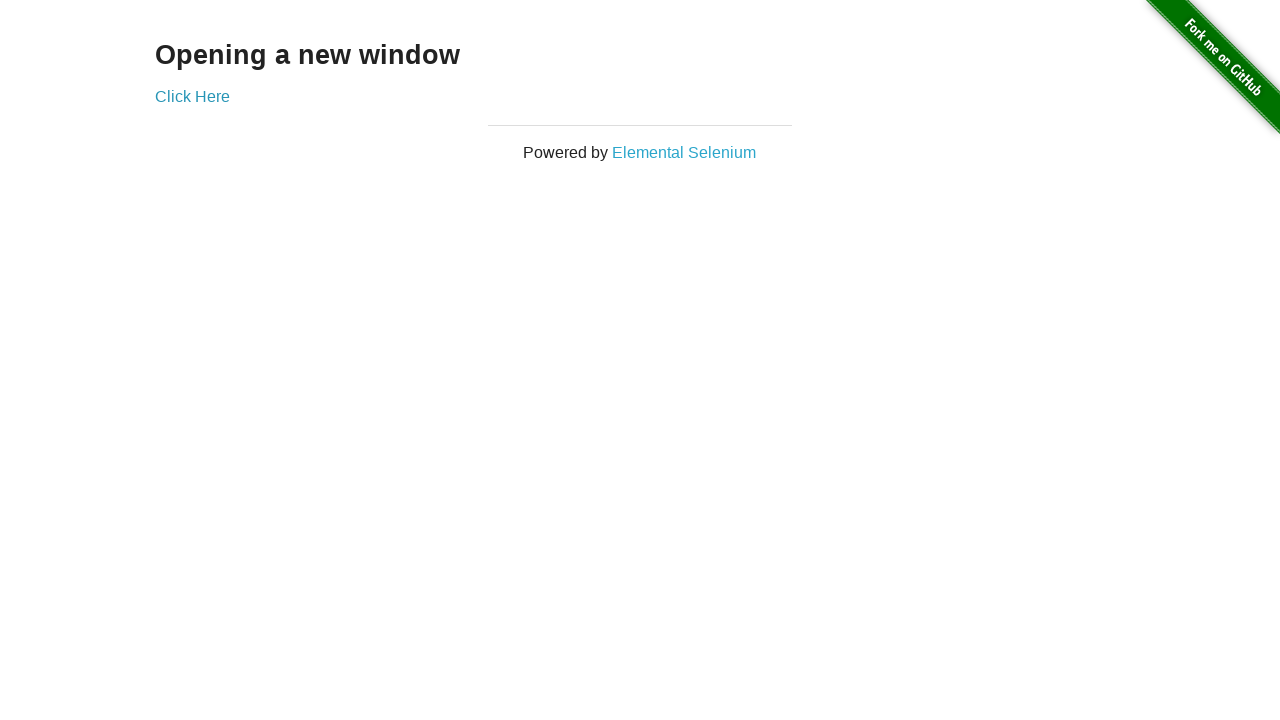

Captured new tab/window page object
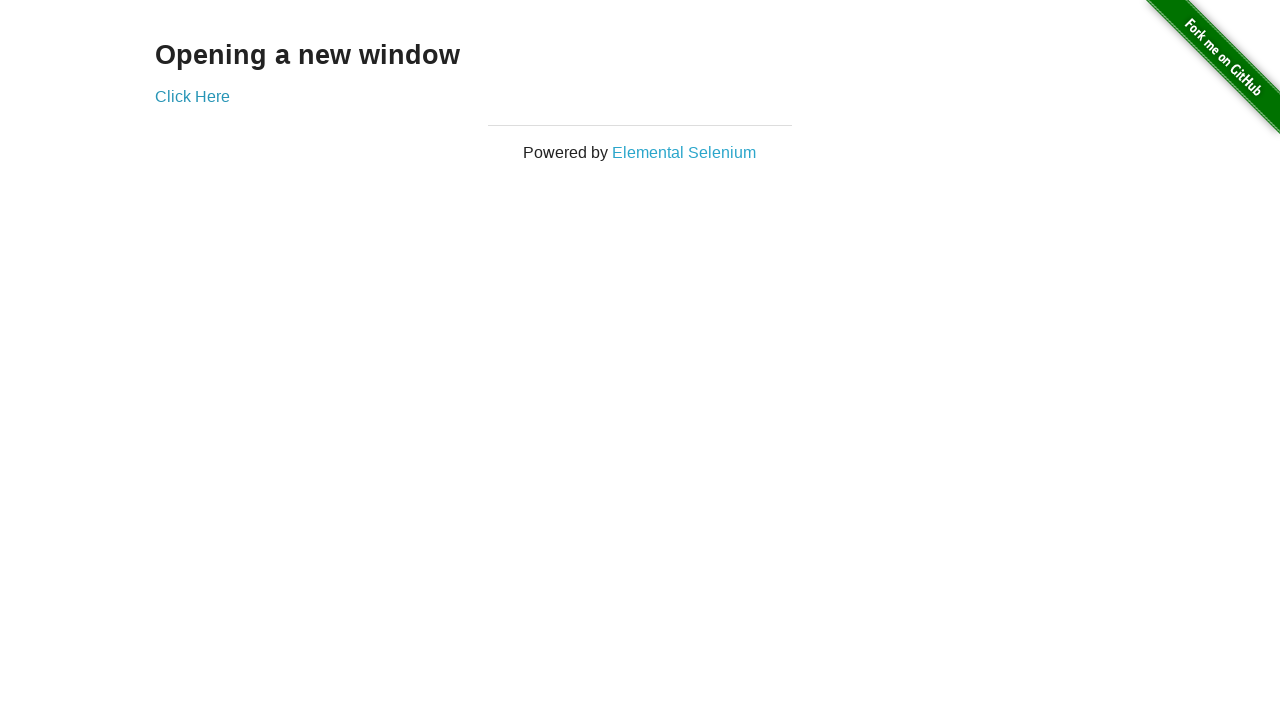

Waited for new page to load
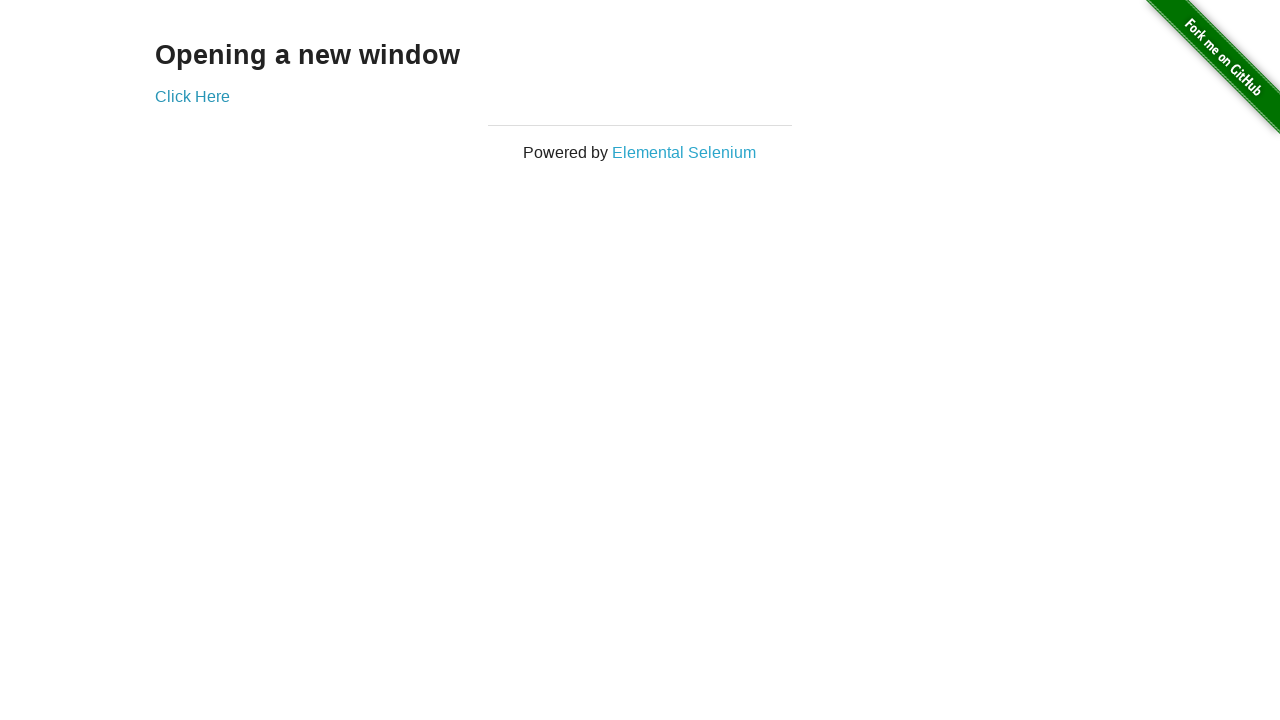

Verified new page title is 'New Window'
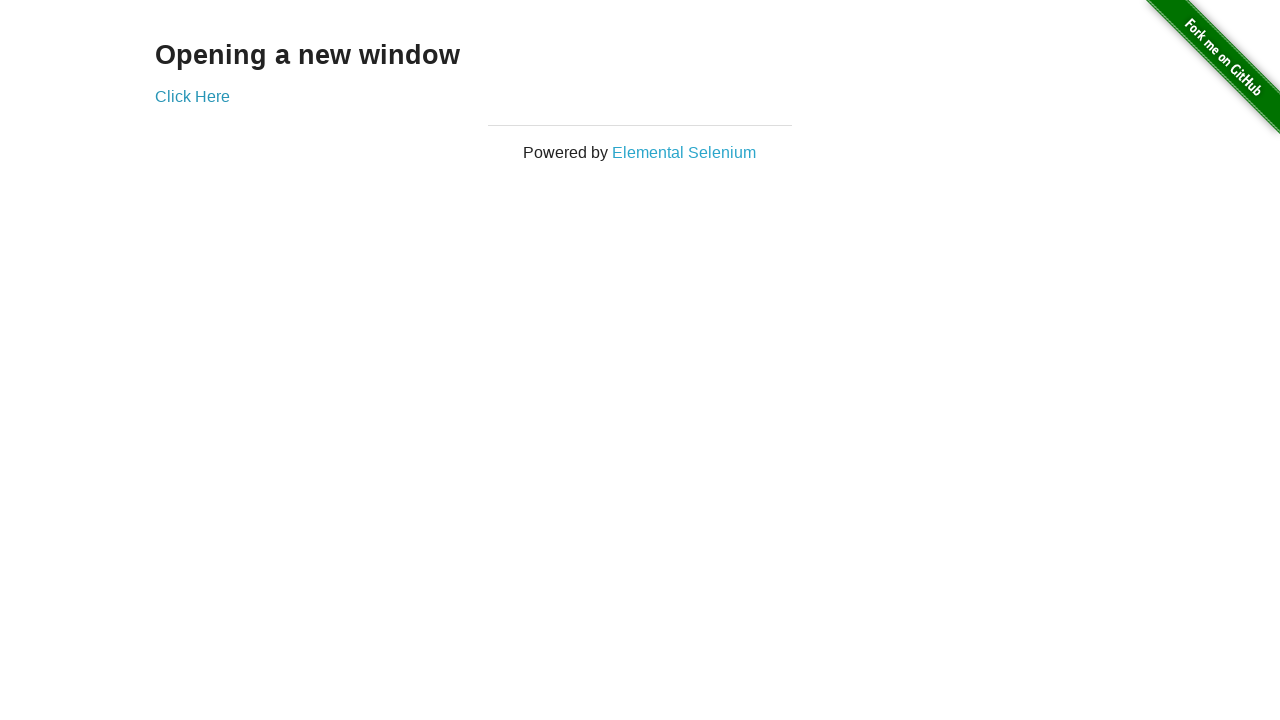

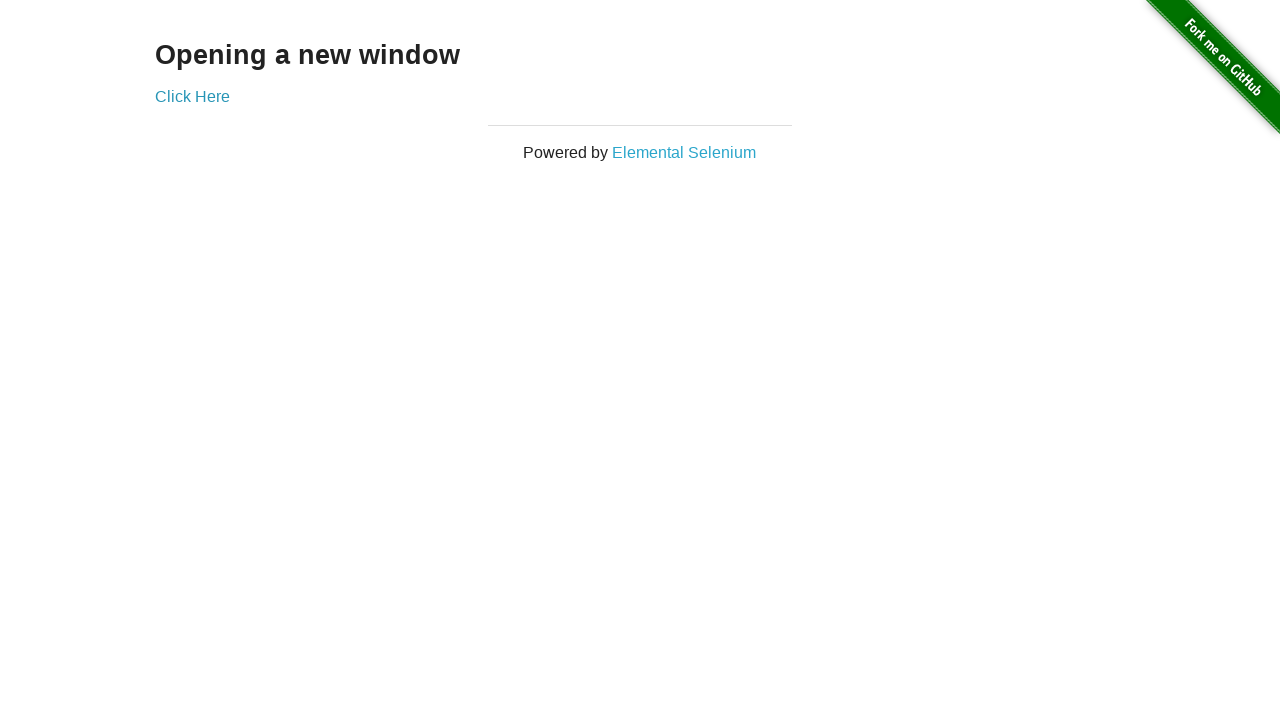